Tests drag and drop functionality on the jQuery UI droppable demo page by dragging an element and dropping it onto a target area within an iframe.

Starting URL: https://jqueryui.com/droppable/

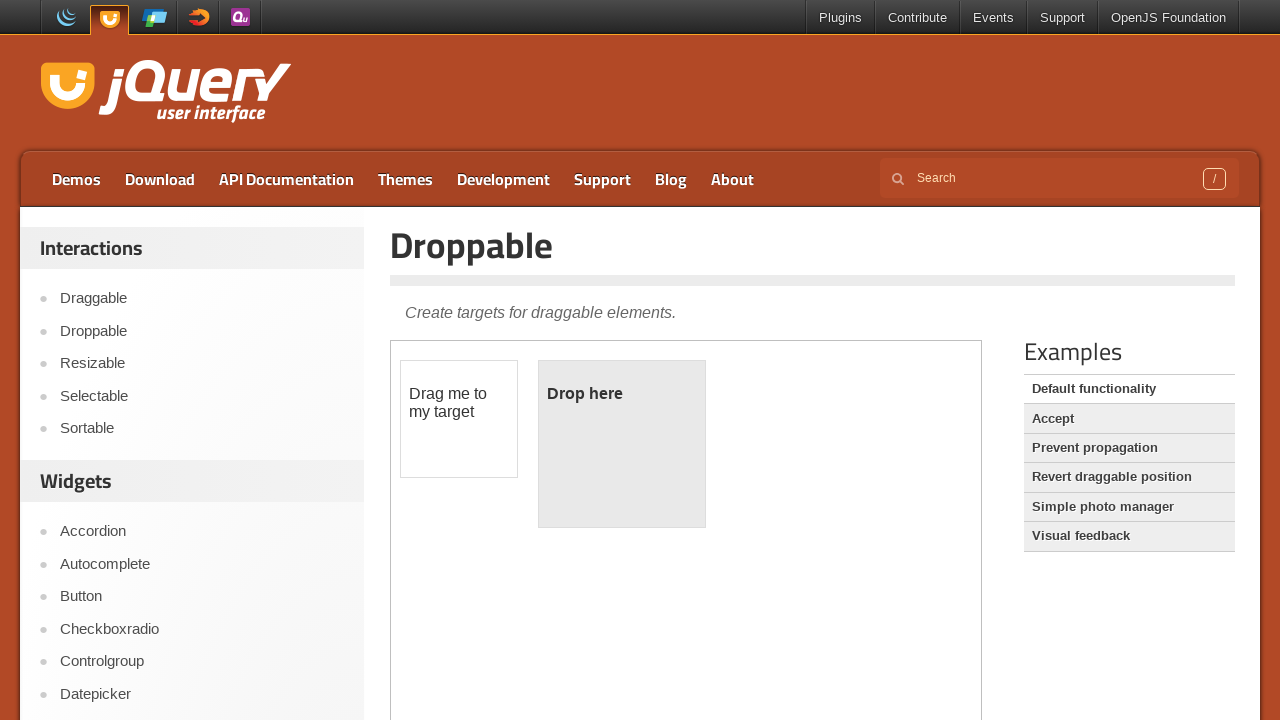

Located the first iframe on the jQuery UI droppable demo page
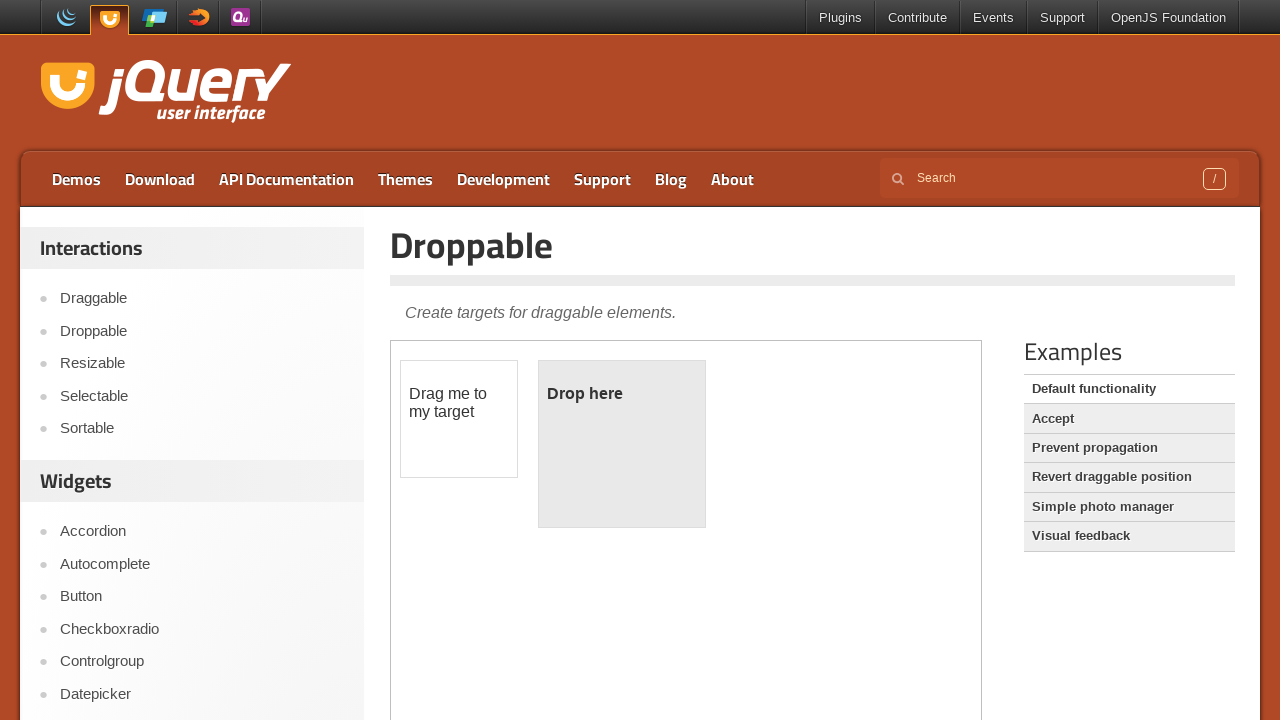

Located the draggable element within the iframe
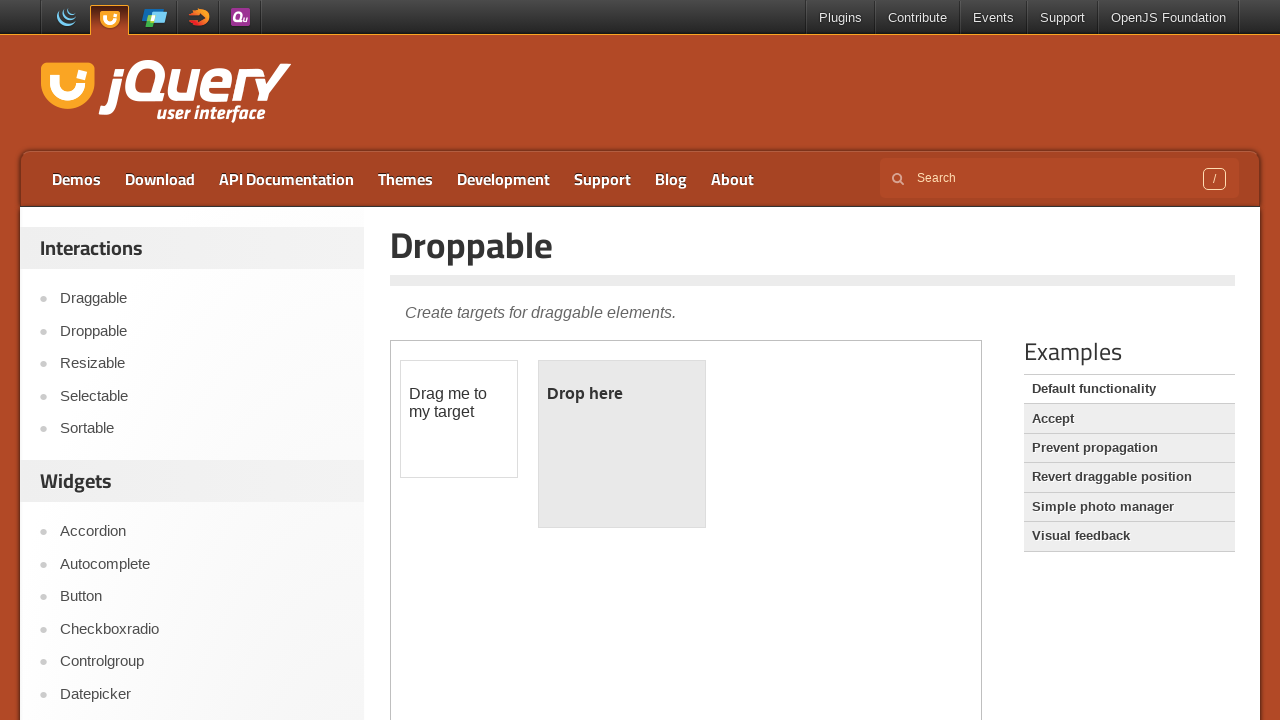

Located the droppable target element within the iframe
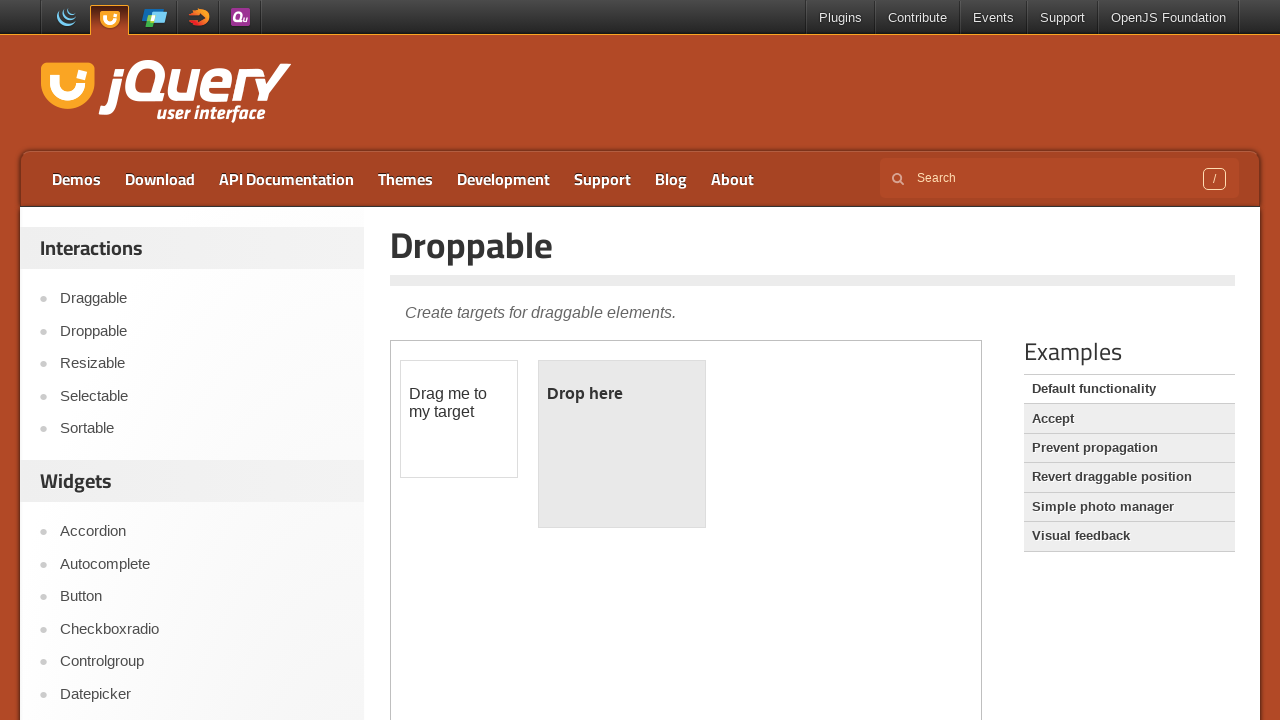

Dragged the draggable element and dropped it onto the droppable target at (622, 444)
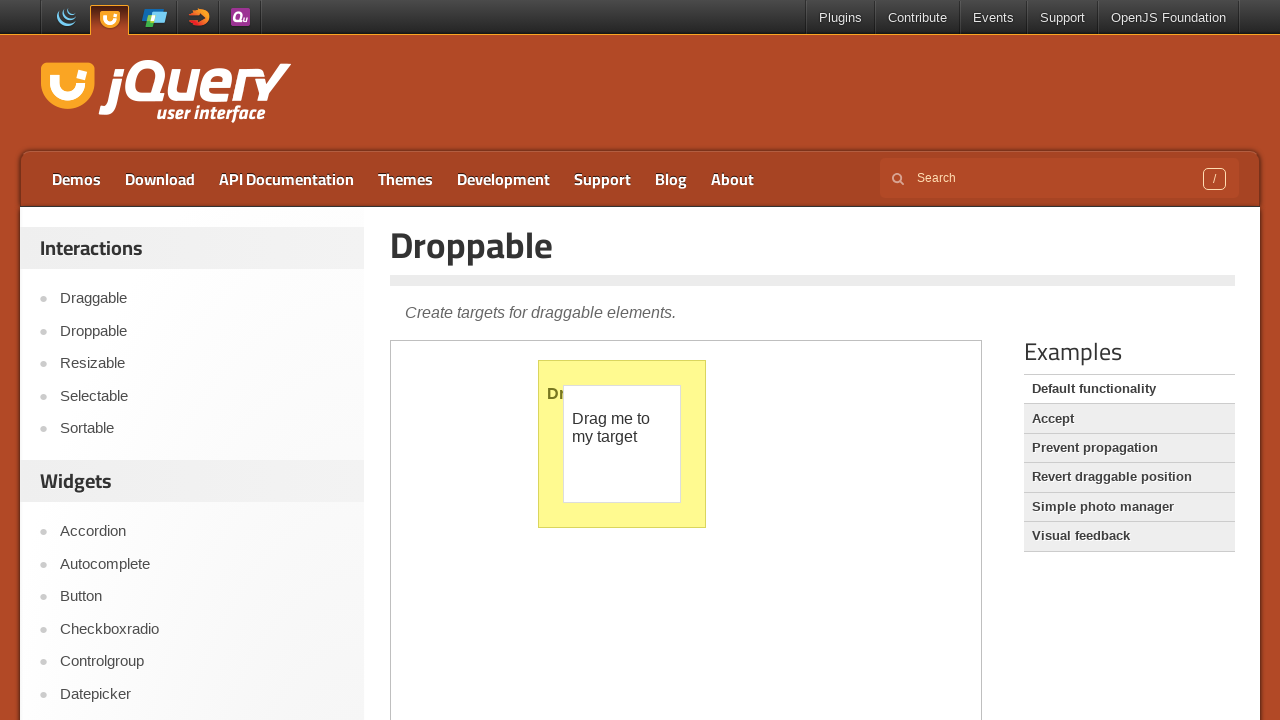

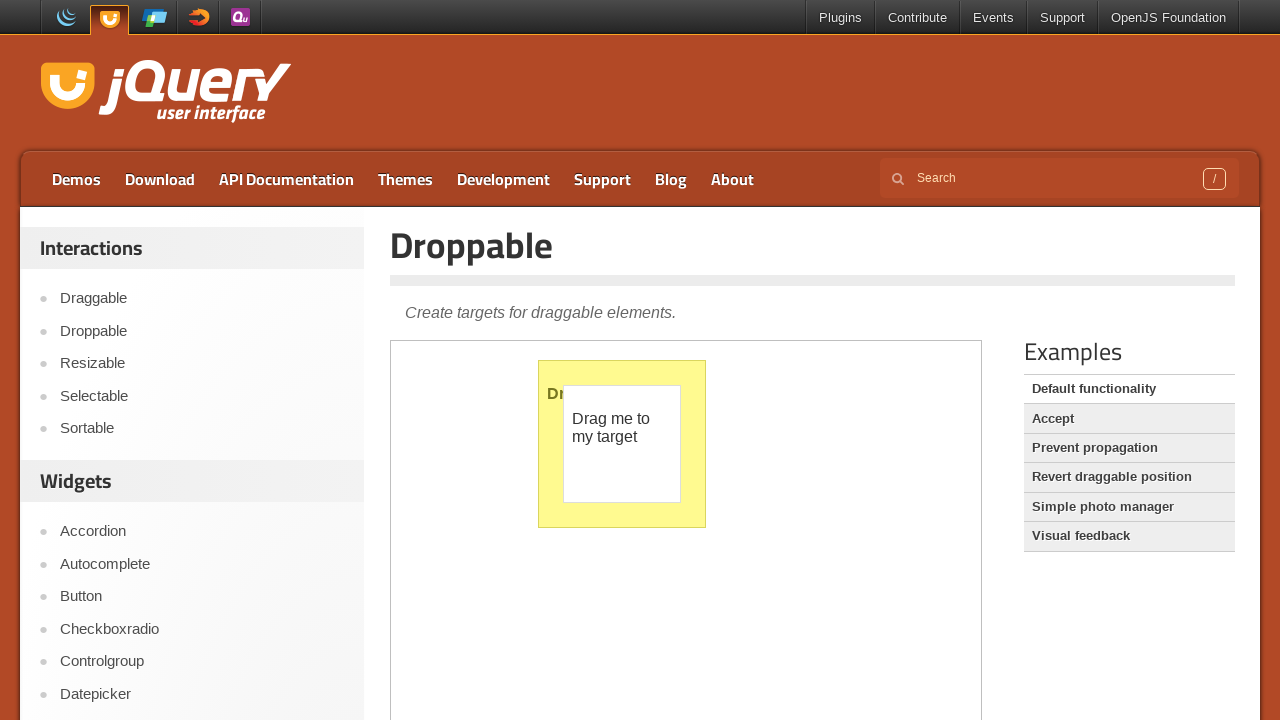